Tests that entered text is trimmed when editing a todo item

Starting URL: https://demo.playwright.dev/todomvc

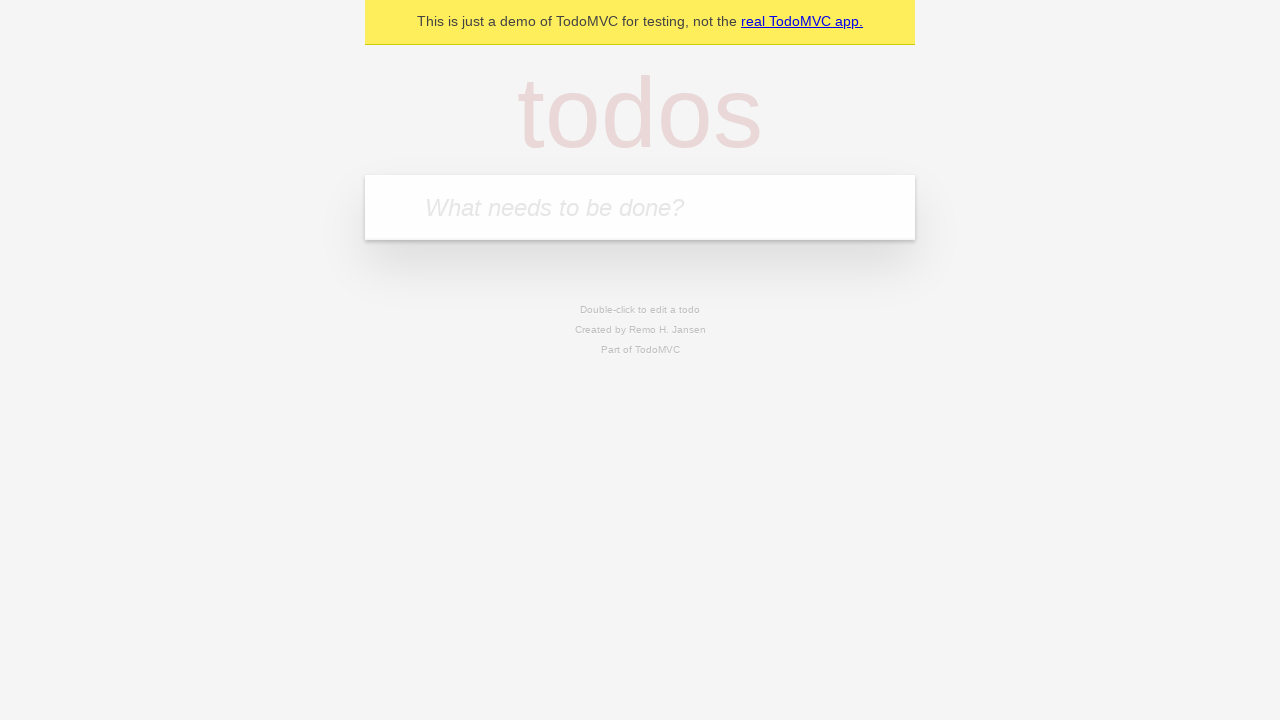

Filled new todo input with 'buy some cheese' on internal:attr=[placeholder="What needs to be done?"i]
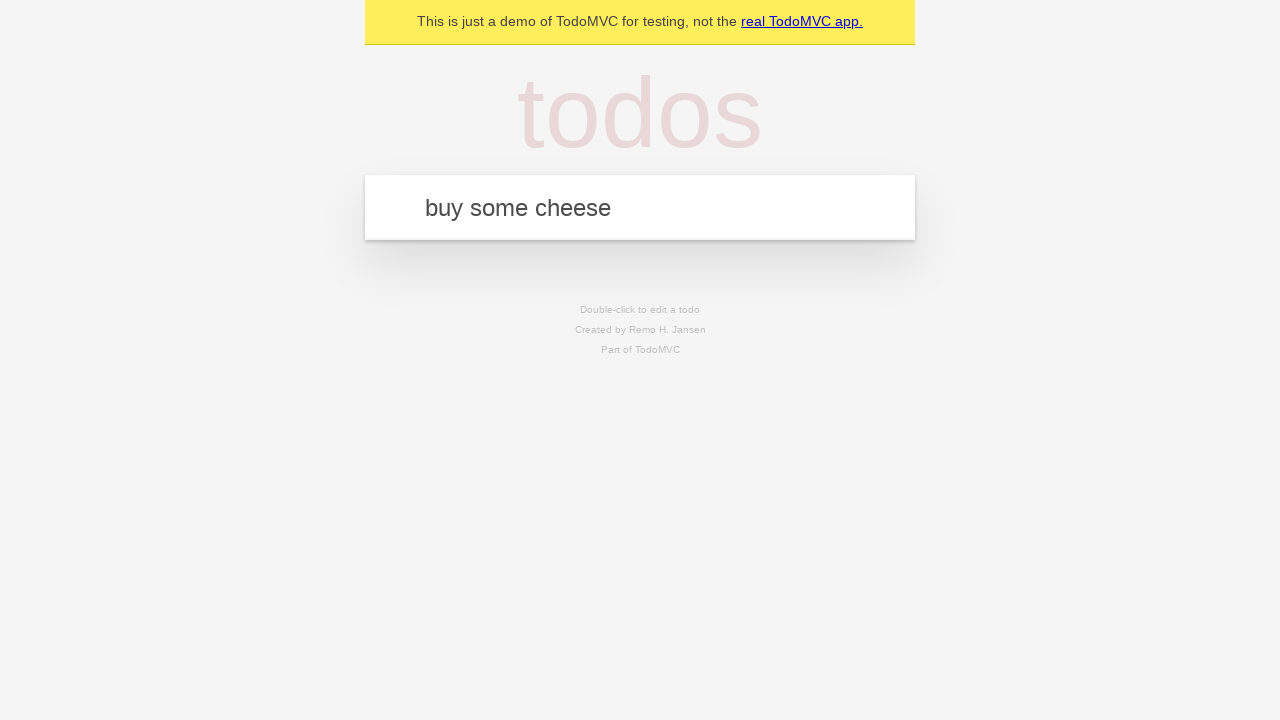

Pressed Enter to create todo 'buy some cheese' on internal:attr=[placeholder="What needs to be done?"i]
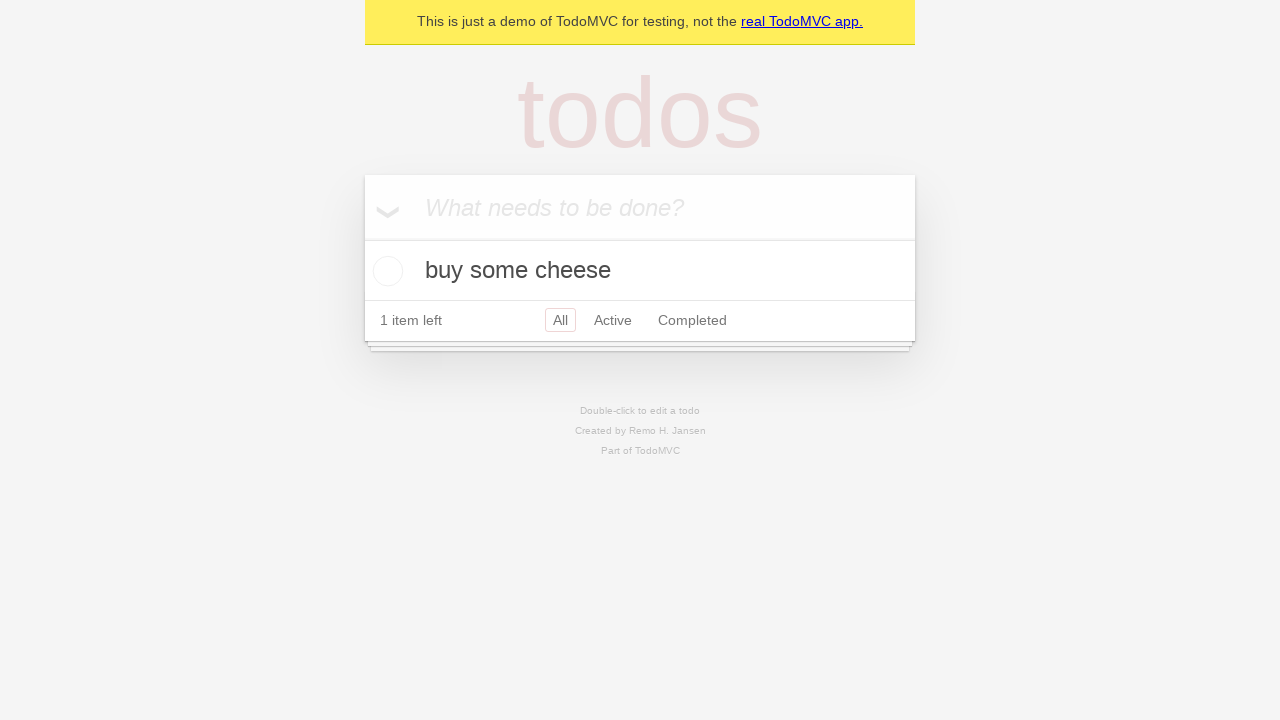

Filled new todo input with 'feed the cat' on internal:attr=[placeholder="What needs to be done?"i]
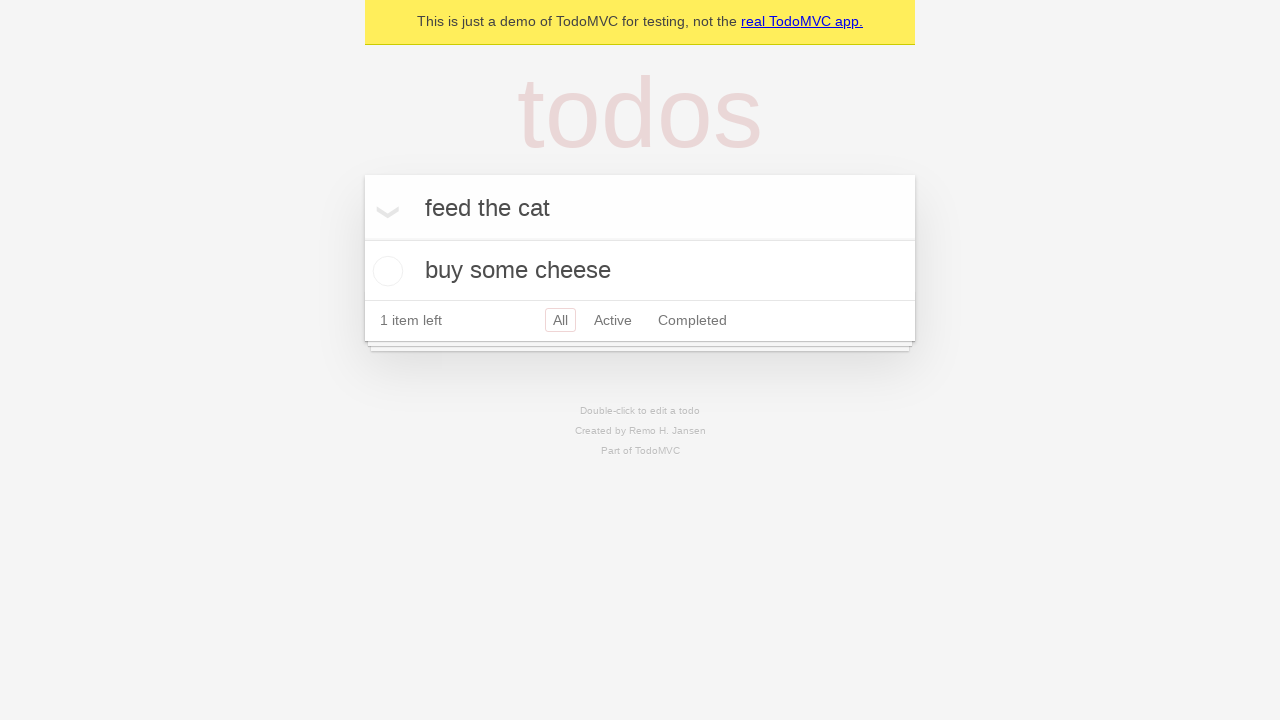

Pressed Enter to create todo 'feed the cat' on internal:attr=[placeholder="What needs to be done?"i]
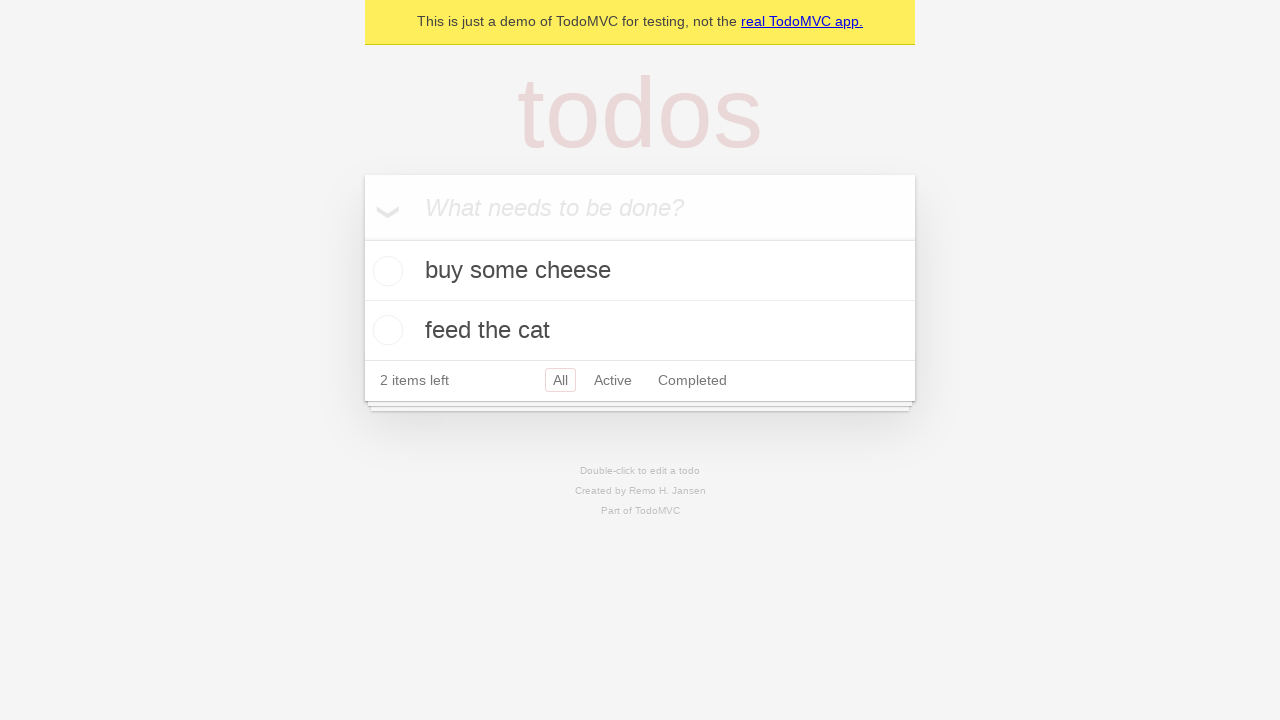

Filled new todo input with 'book a doctors appointment' on internal:attr=[placeholder="What needs to be done?"i]
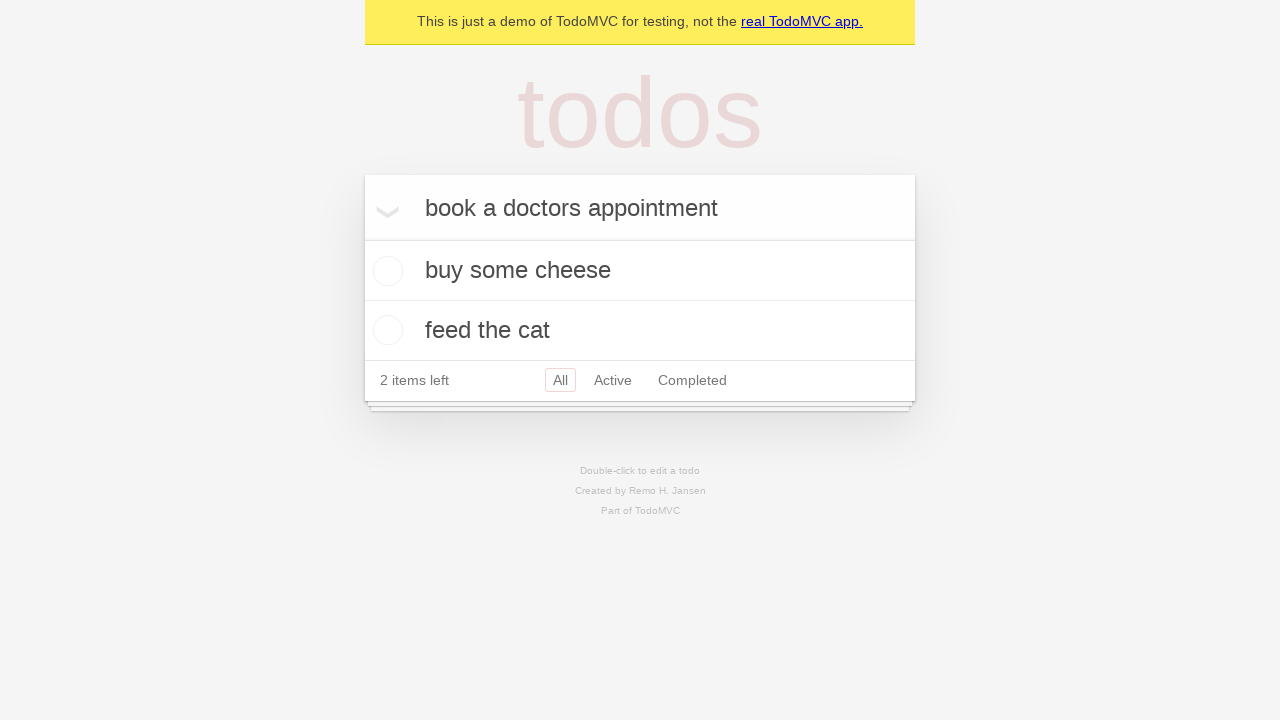

Pressed Enter to create todo 'book a doctors appointment' on internal:attr=[placeholder="What needs to be done?"i]
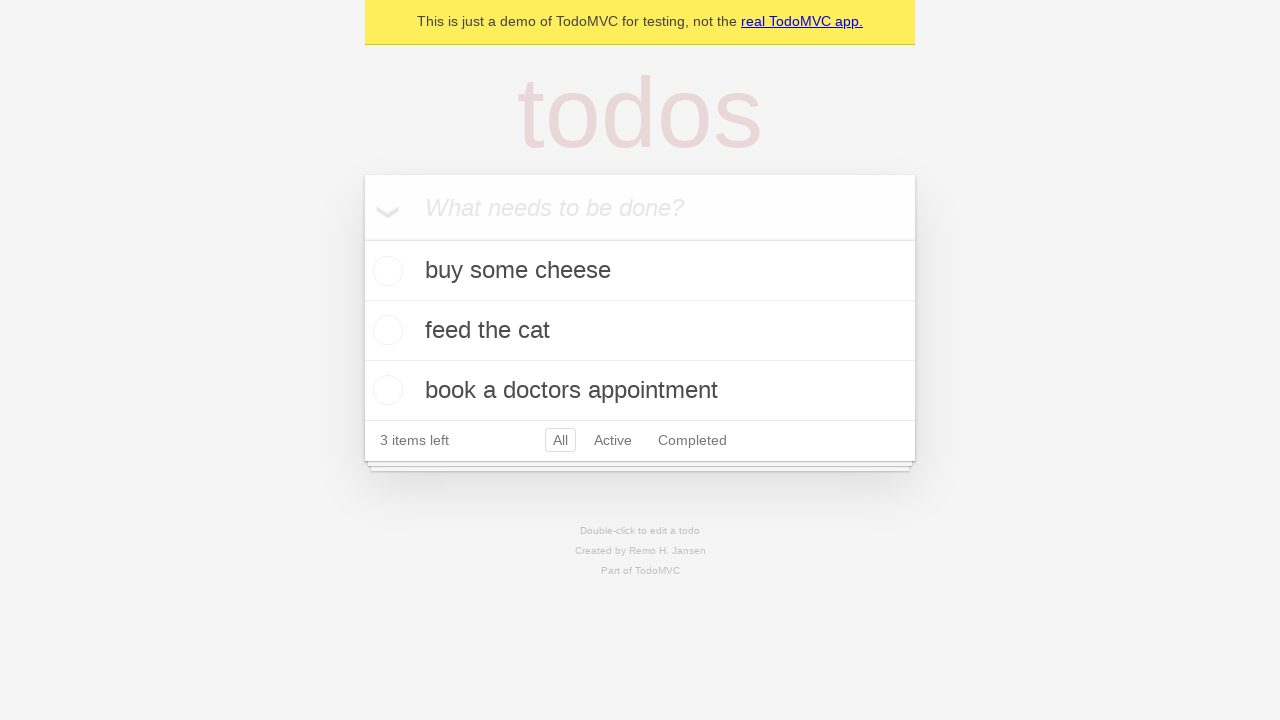

Double-clicked second todo item to enter edit mode at (640, 331) on internal:testid=[data-testid="todo-item"s] >> nth=1
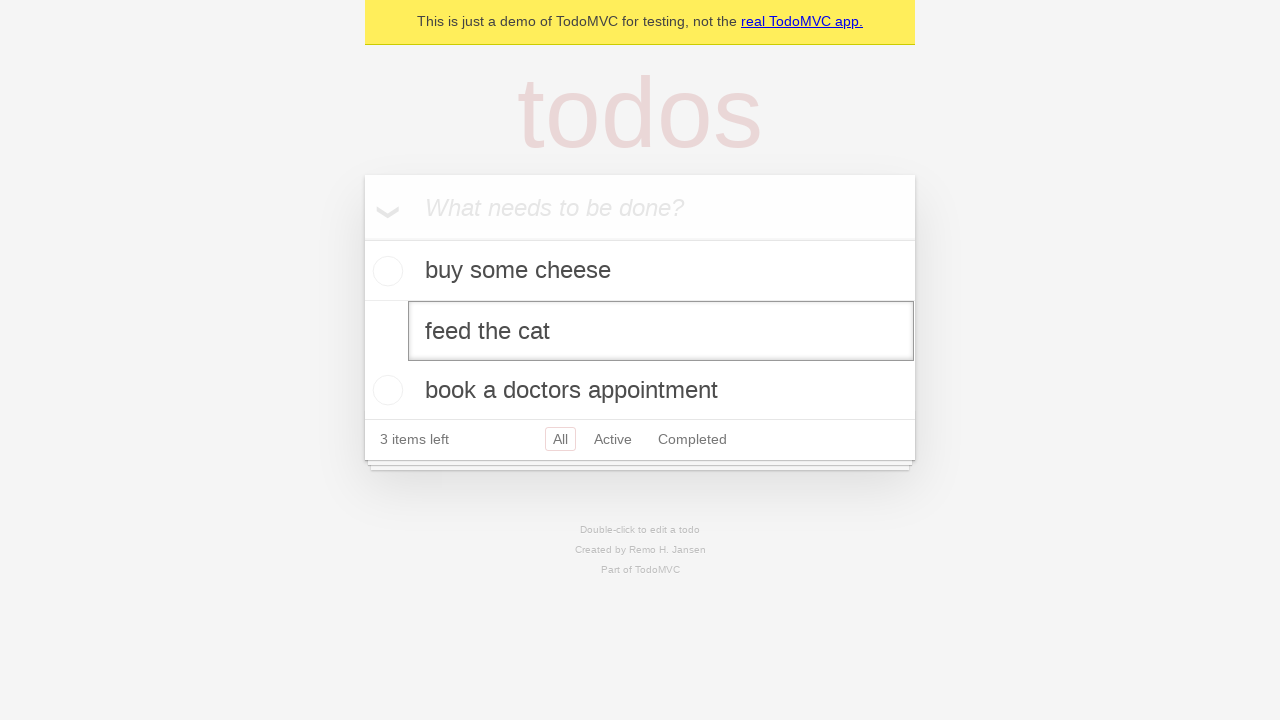

Filled edit input with text containing leading and trailing spaces on internal:testid=[data-testid="todo-item"s] >> nth=1 >> internal:role=textbox[nam
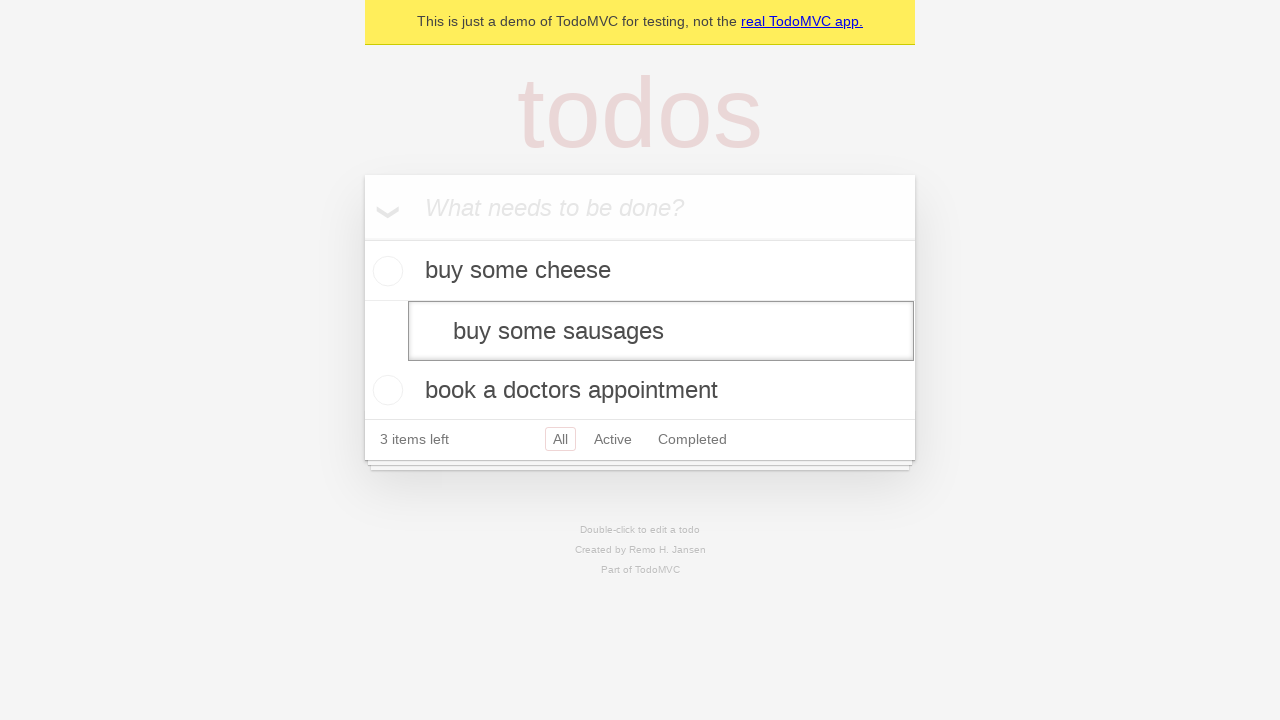

Pressed Enter to confirm edit and verify text is trimmed on internal:testid=[data-testid="todo-item"s] >> nth=1 >> internal:role=textbox[nam
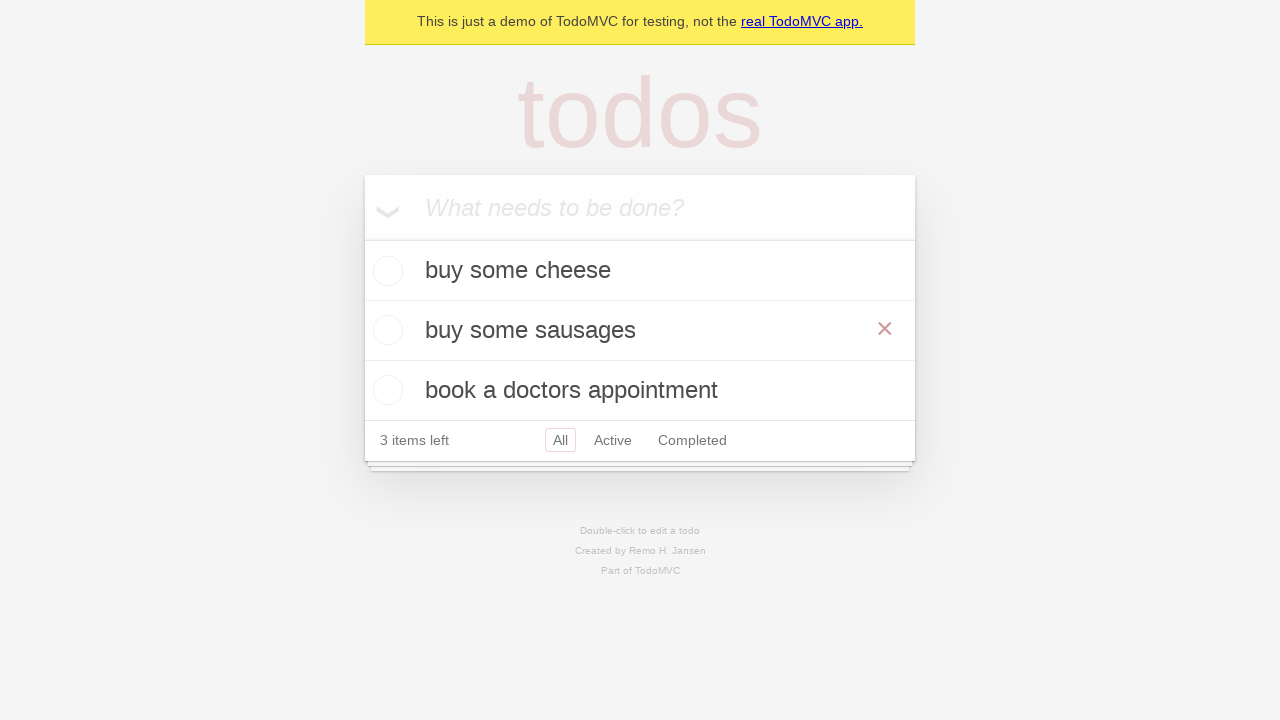

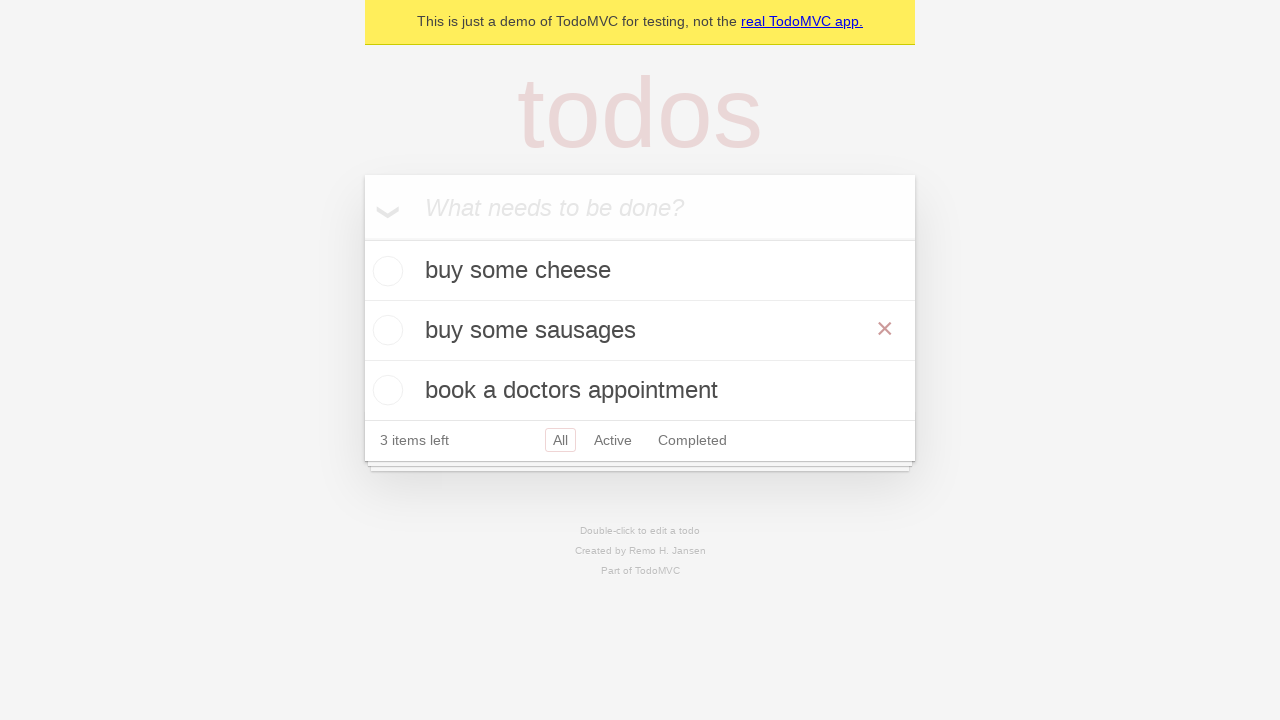